Fills out a practice form with personal information including name, email, gender, phone, date of birth, subjects, hobbies, address, and location, then submits the form

Starting URL: https://demoqa.com/automation-practice-form

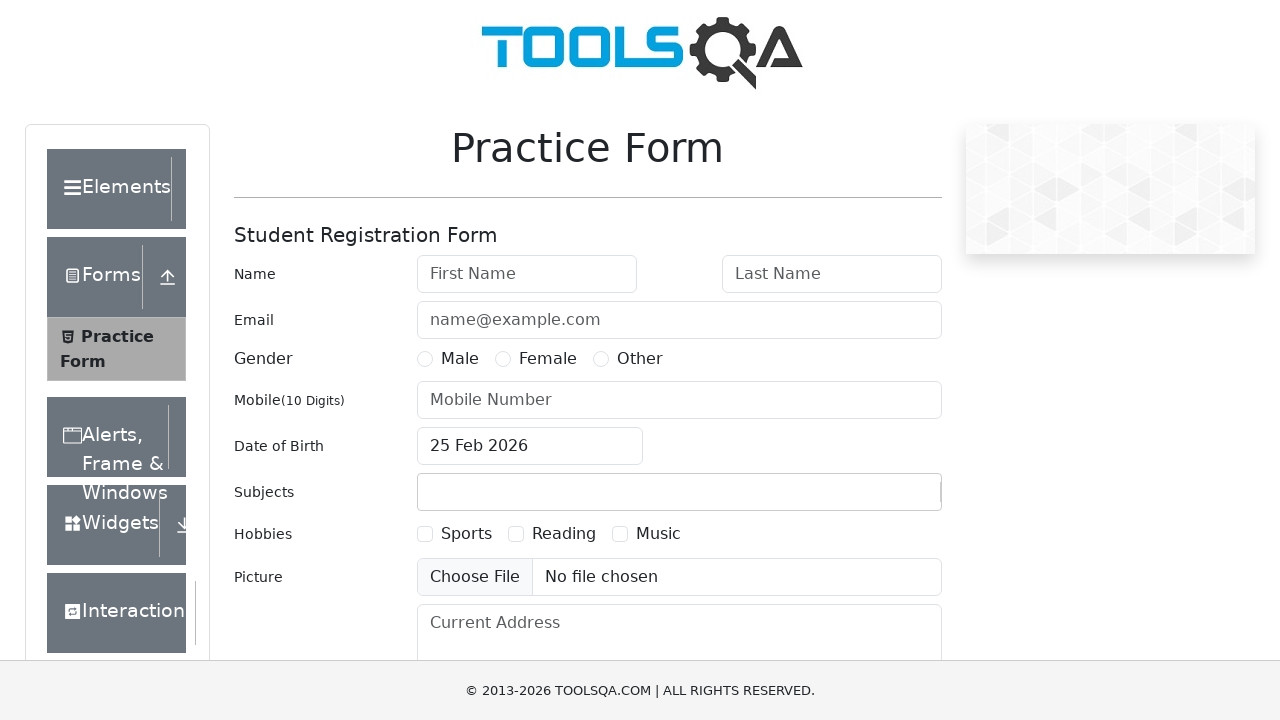

Navigated to automation practice form
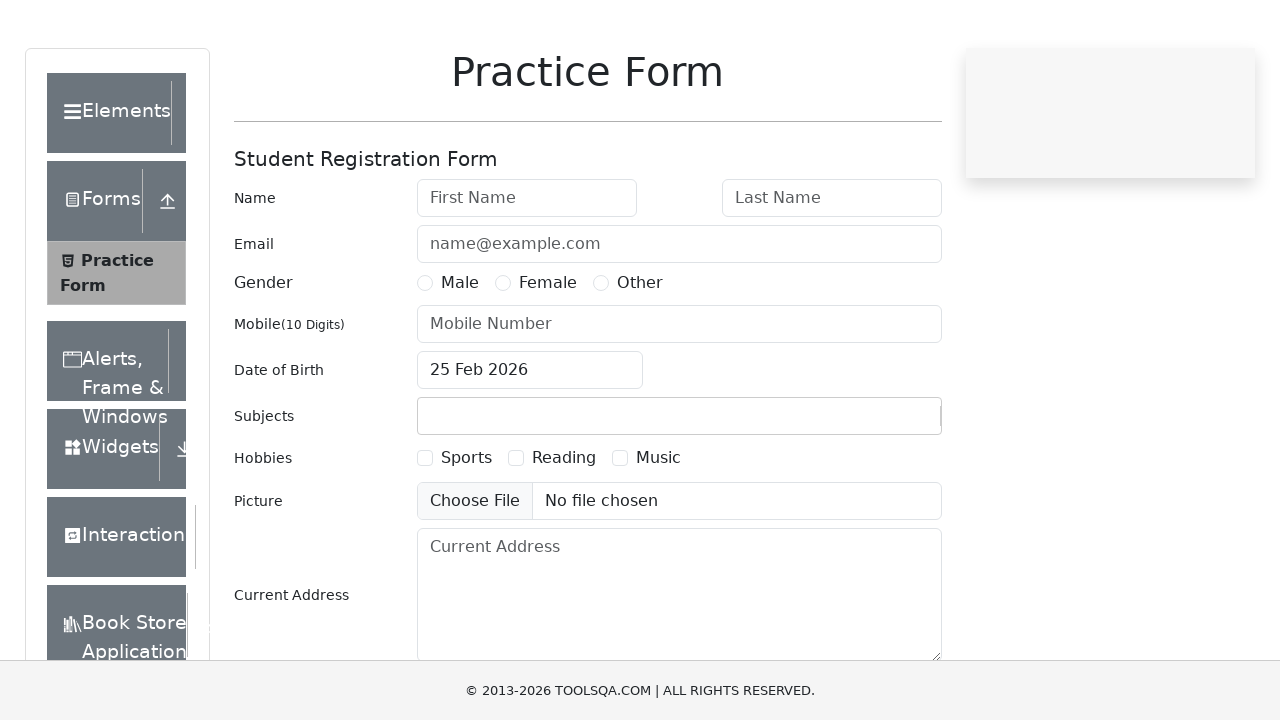

Filled first name with 'John' on #firstName
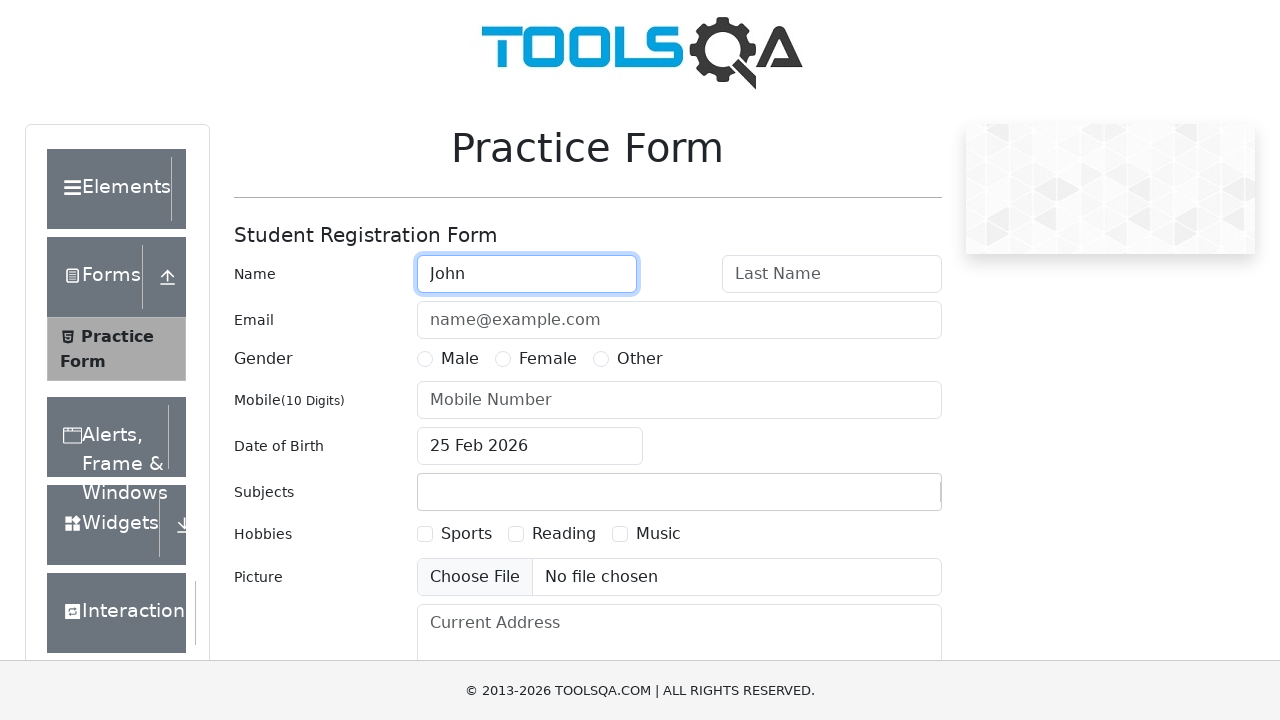

Filled last name with 'Smith' on #lastName
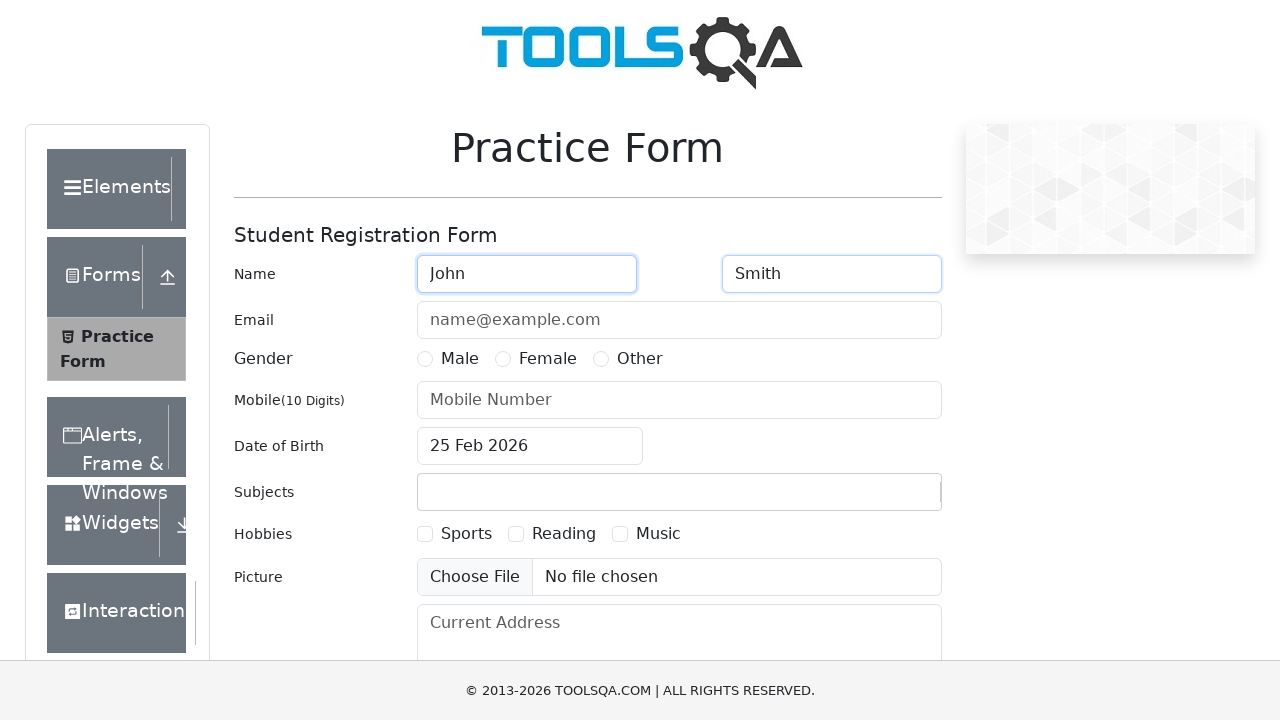

Filled email with 'john.smith@example.com' on #userEmail
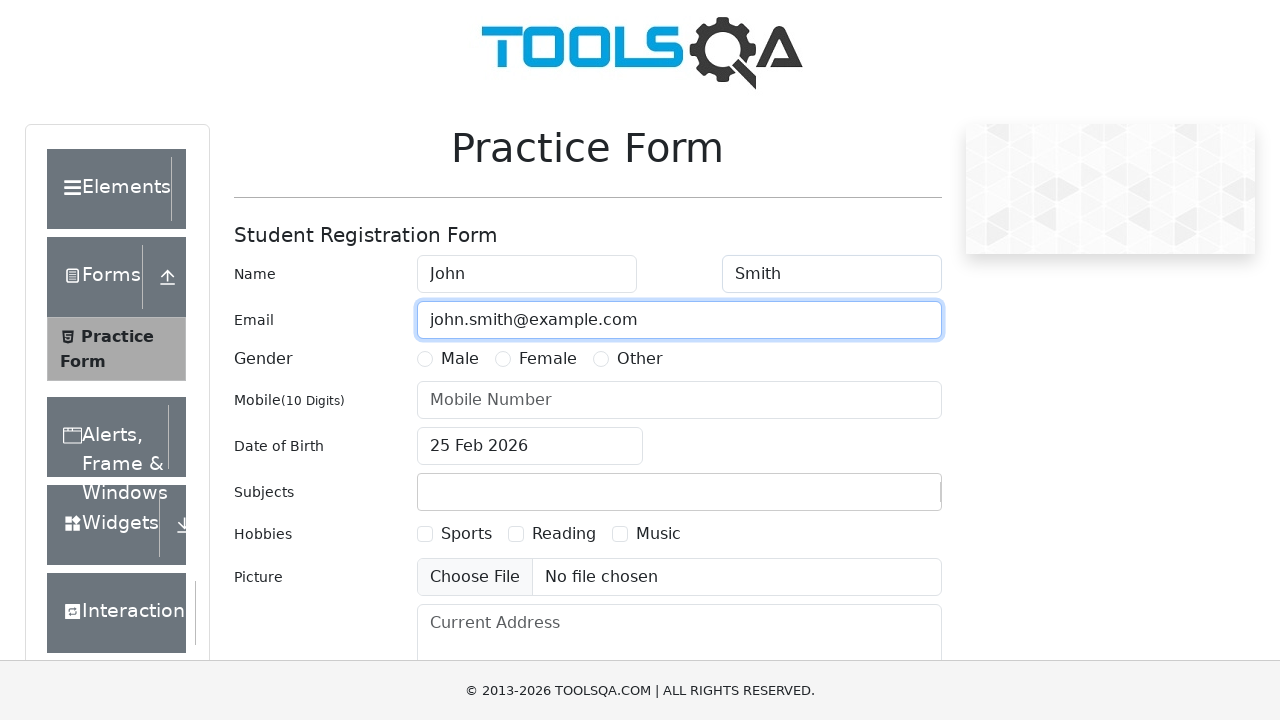

Selected Male gender at (460, 359) on label[for='gender-radio-1']
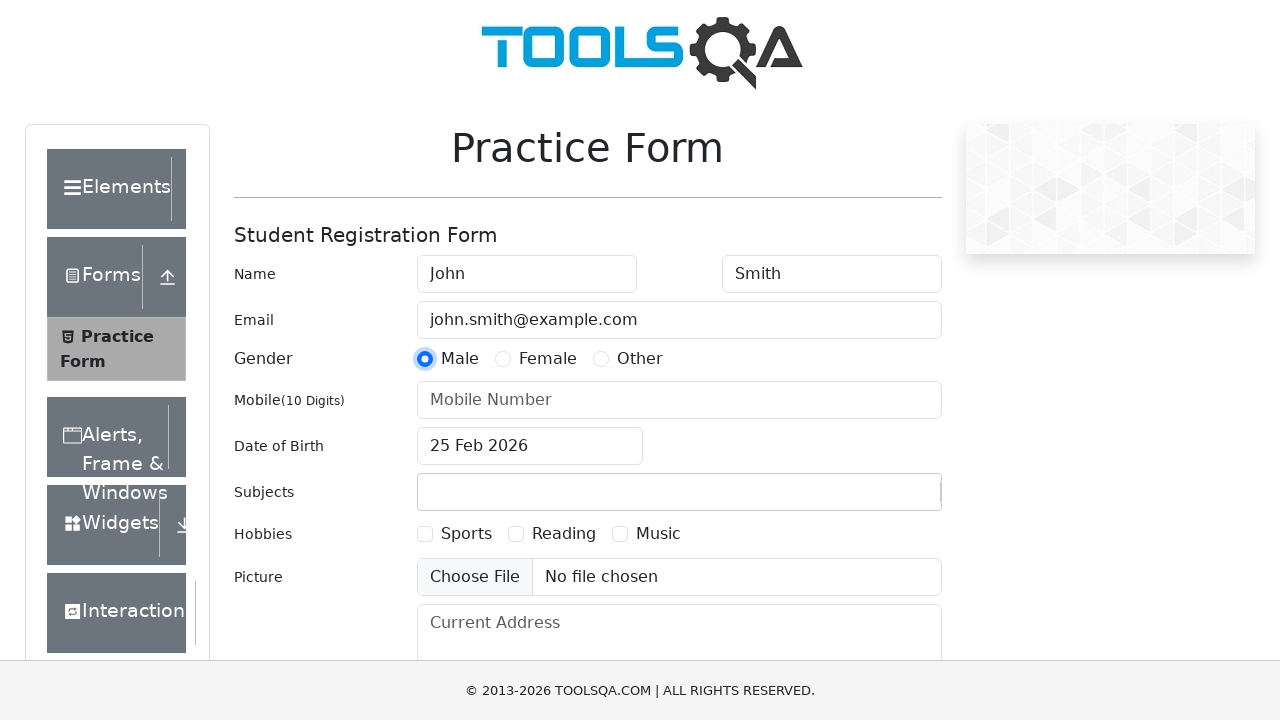

Filled phone number with '5551234567' on #userNumber
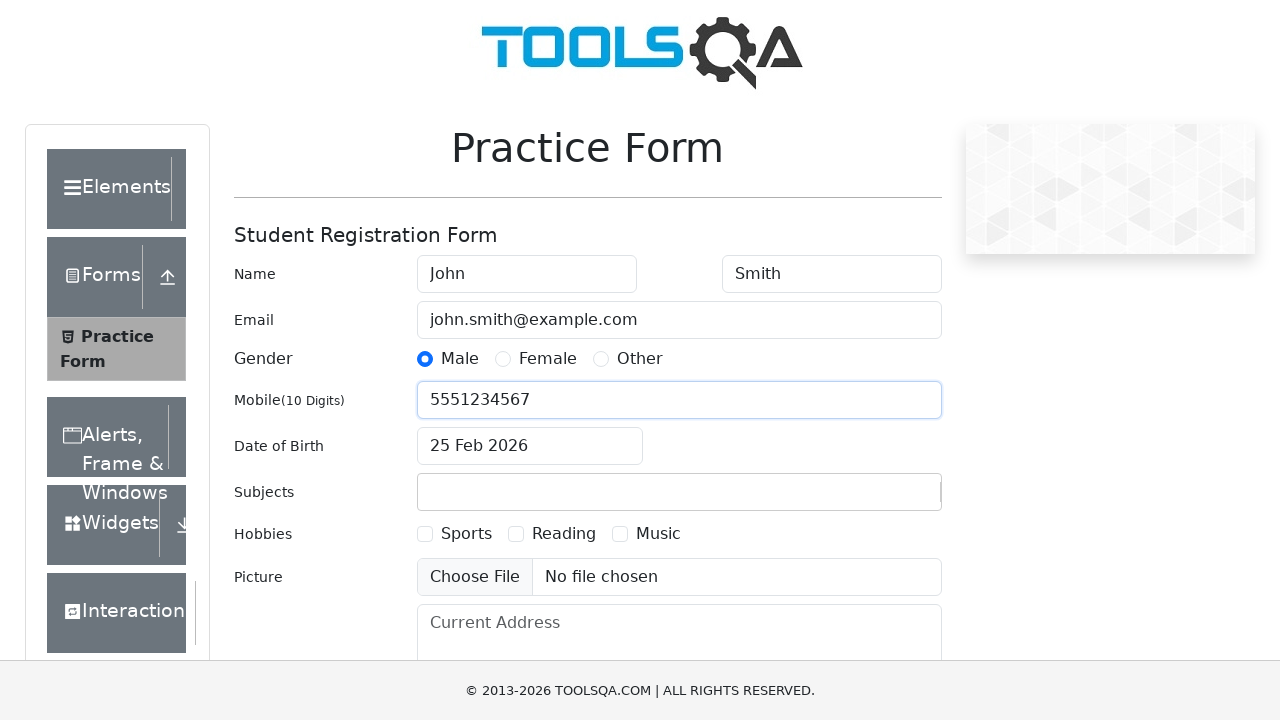

Filled date of birth with '15 Jan 2000' on #dateOfBirthInput
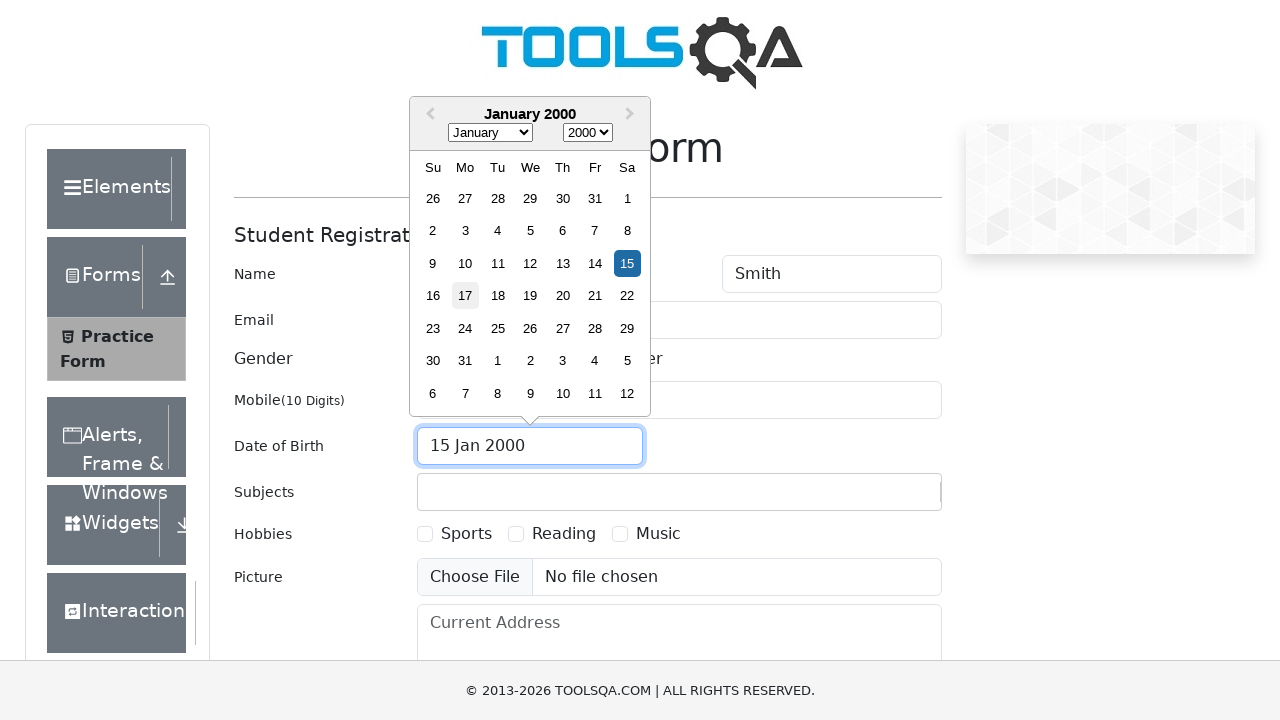

Filled subjects field with 'Computer Science' on #subjectsInput
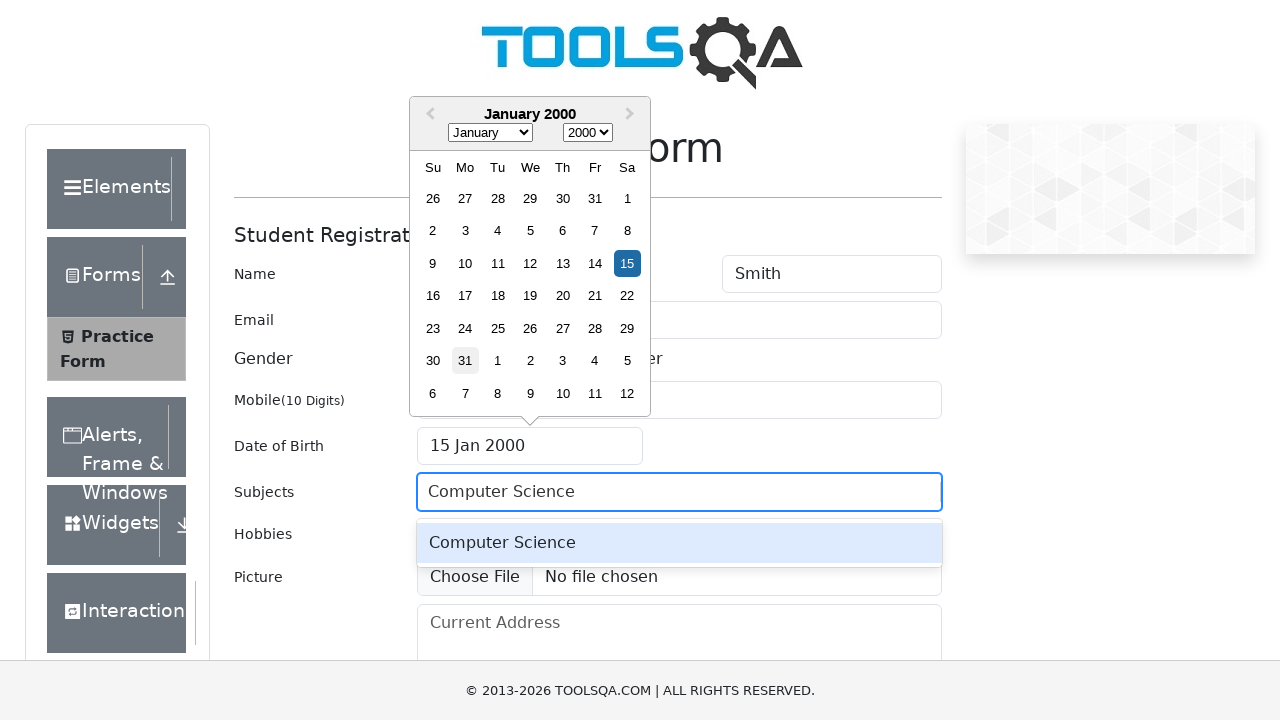

Pressed Enter to confirm subject selection
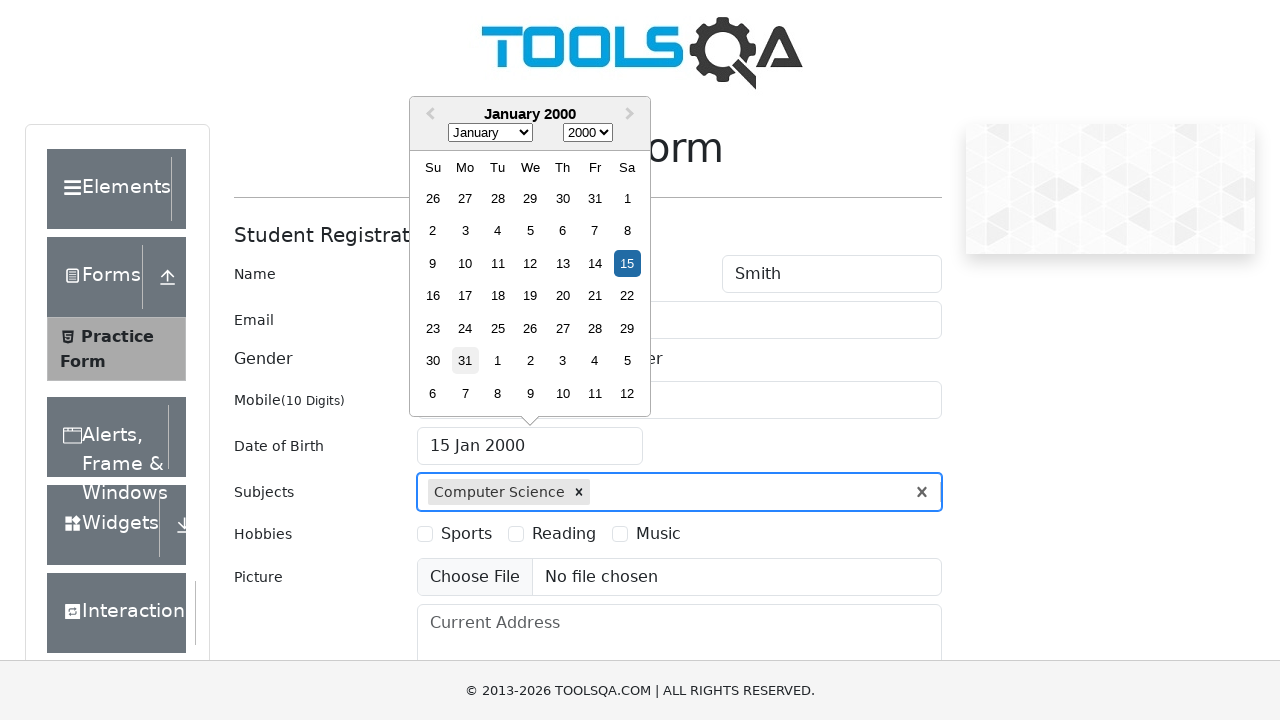

Selected Sports hobby at (466, 534) on label[for='hobbies-checkbox-1']
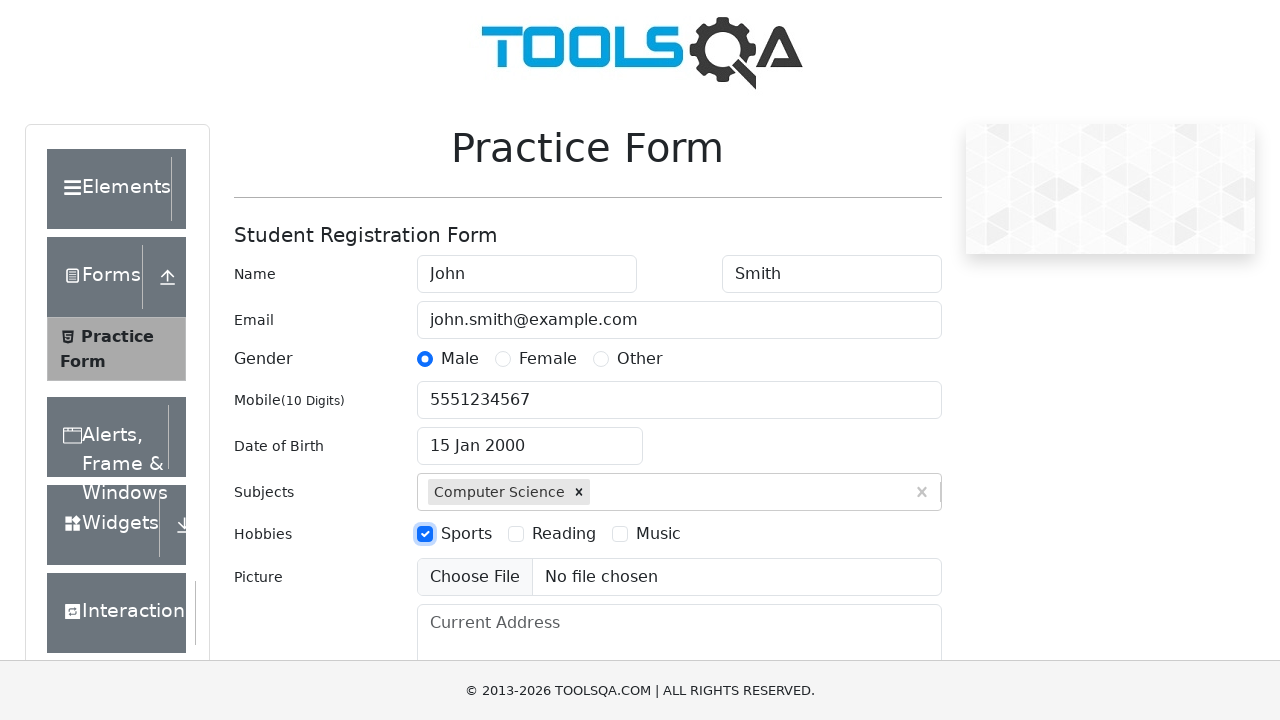

Filled current address with '123 Main Street, Apartment 4B' on #currentAddress
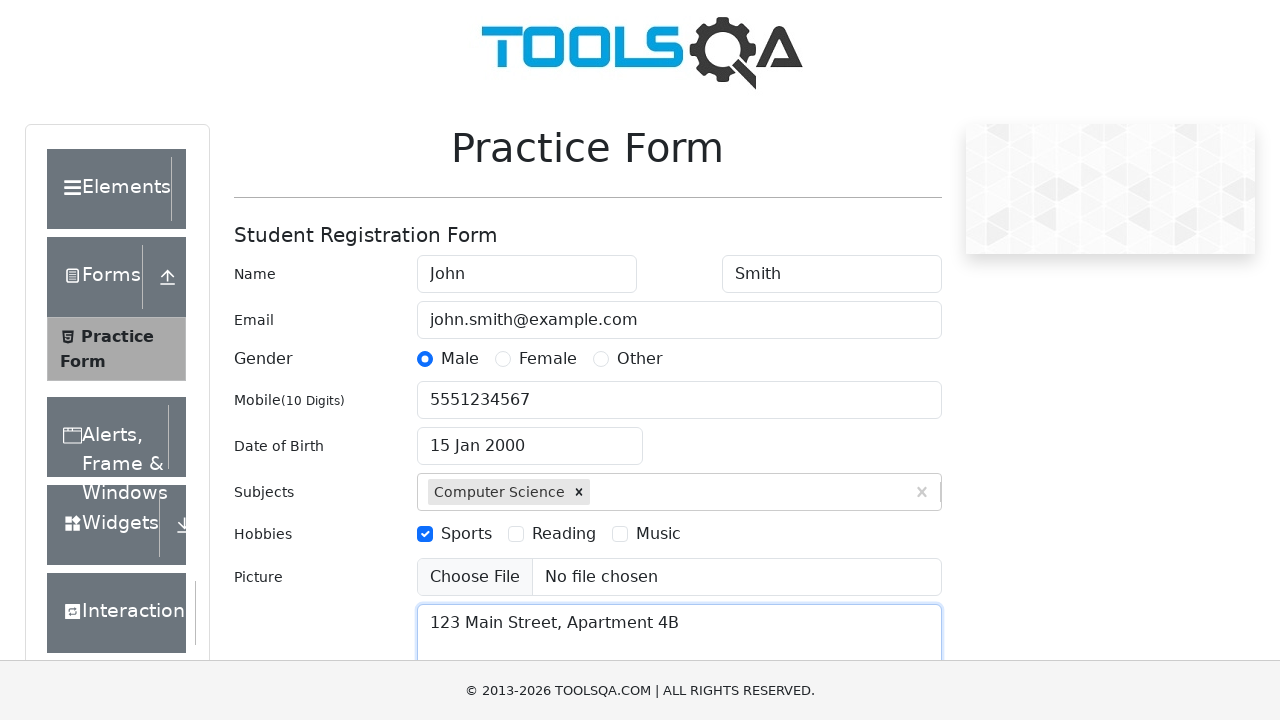

Filled state field with 'NCR' on #react-select-3-input
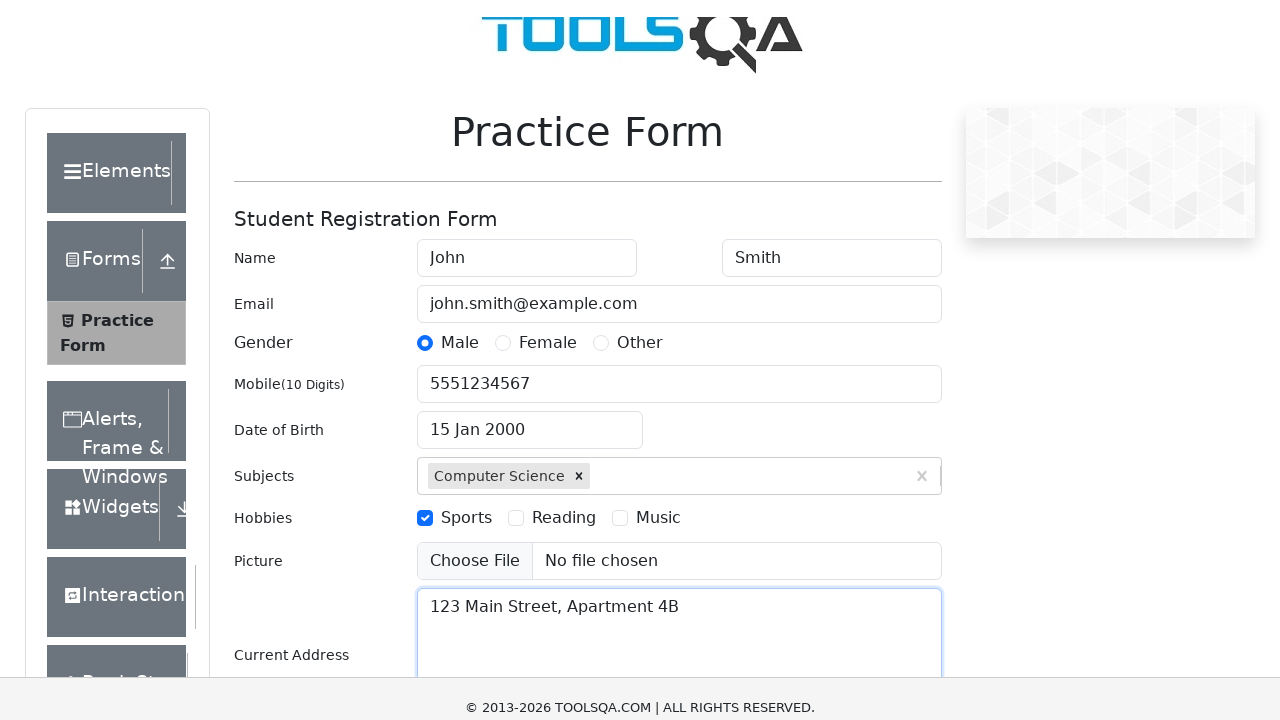

Pressed Enter to confirm state selection
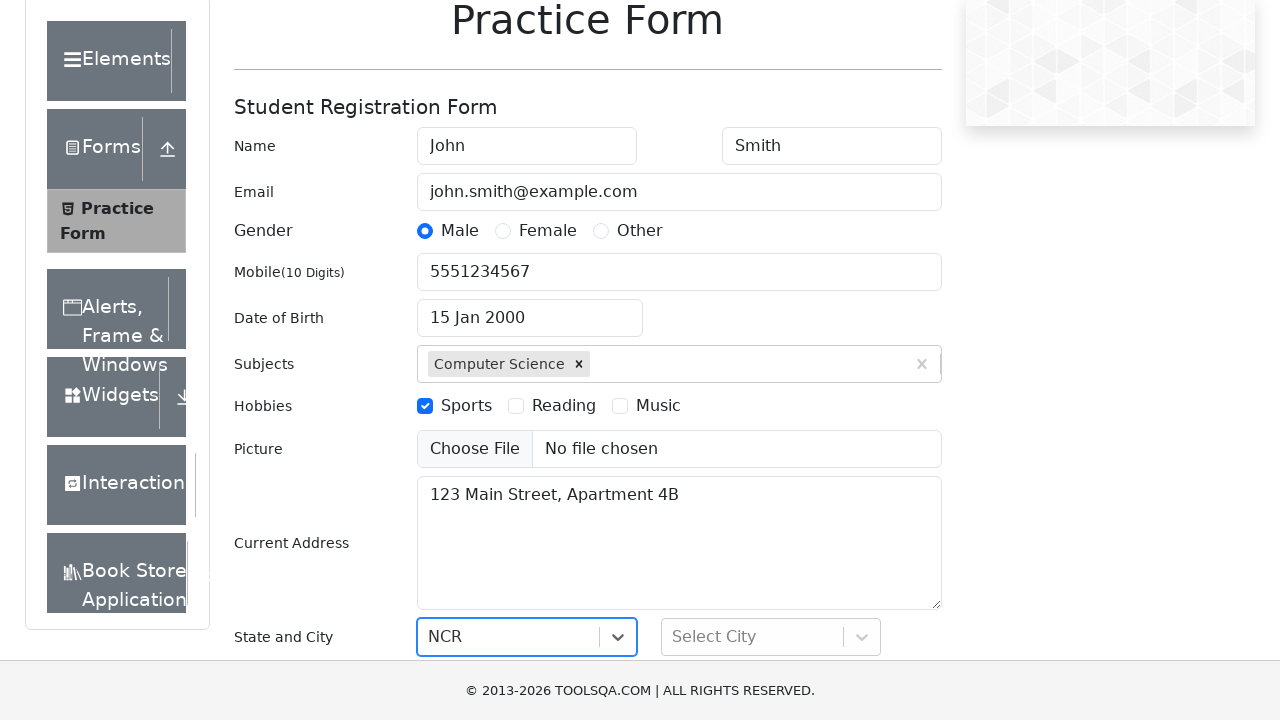

Filled city field with 'Delhi' on #react-select-4-input
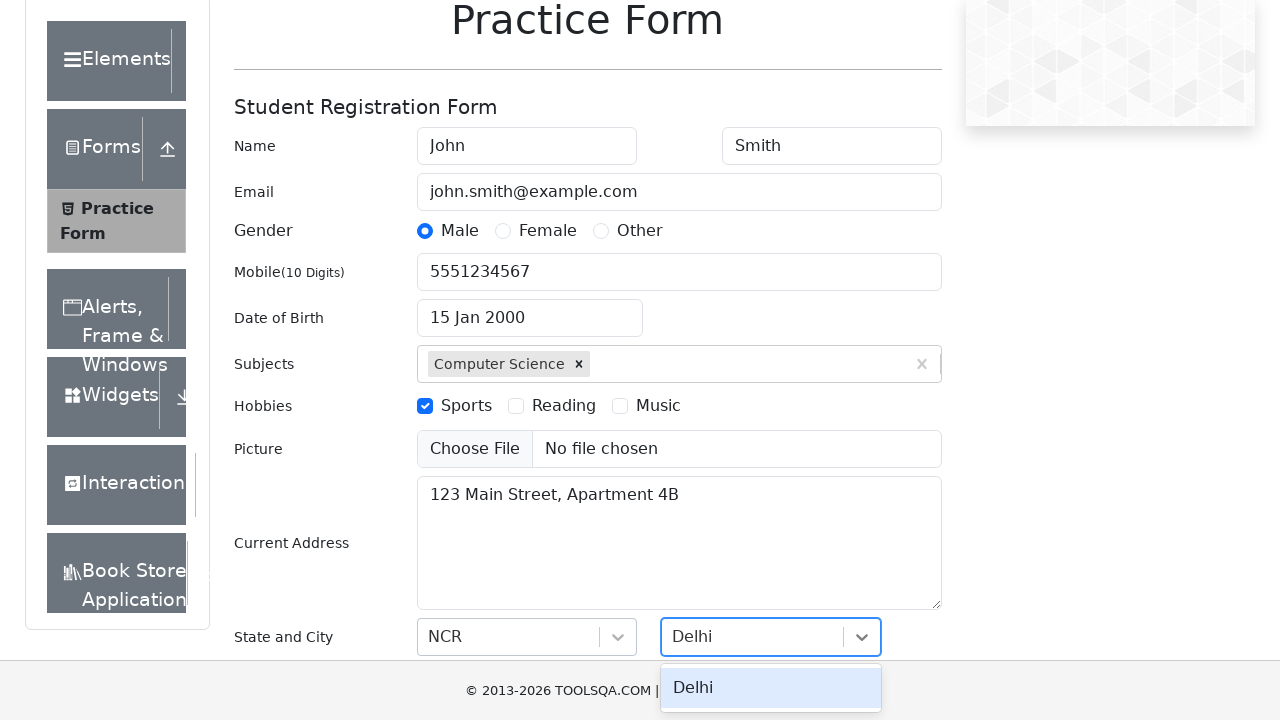

Pressed Enter to confirm city selection
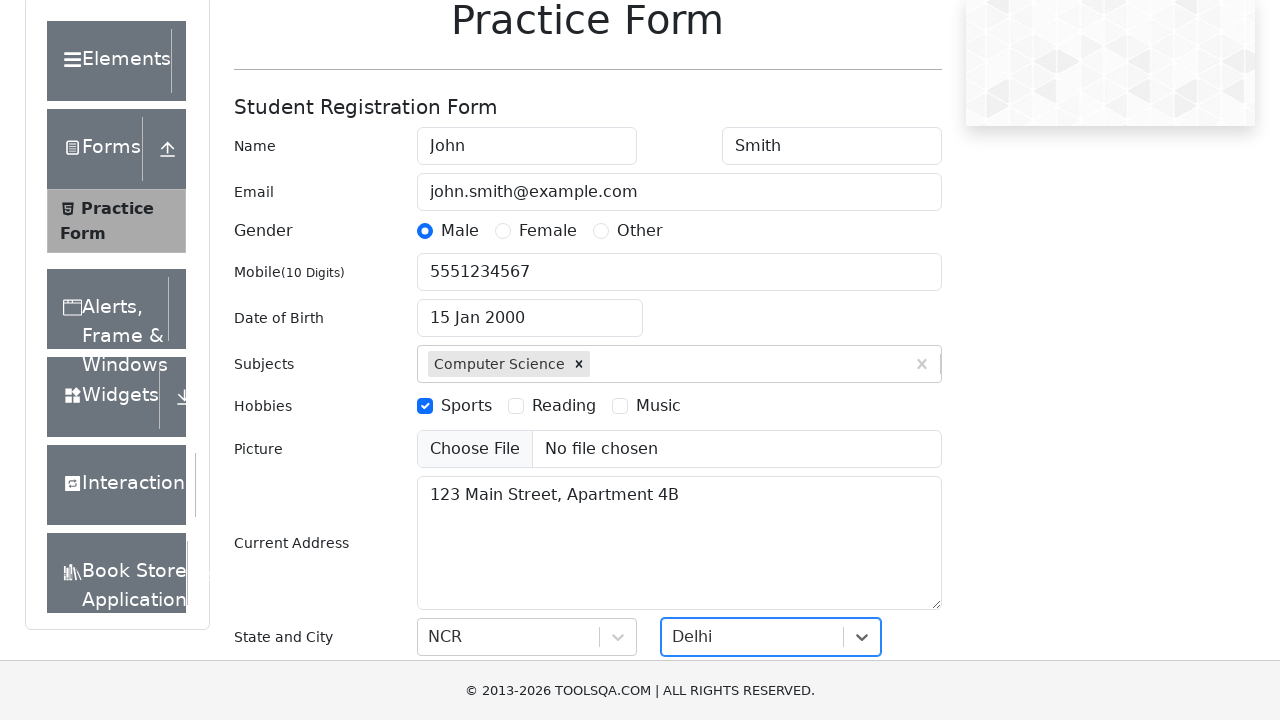

Clicked submit button to submit the form at (885, 499) on #submit
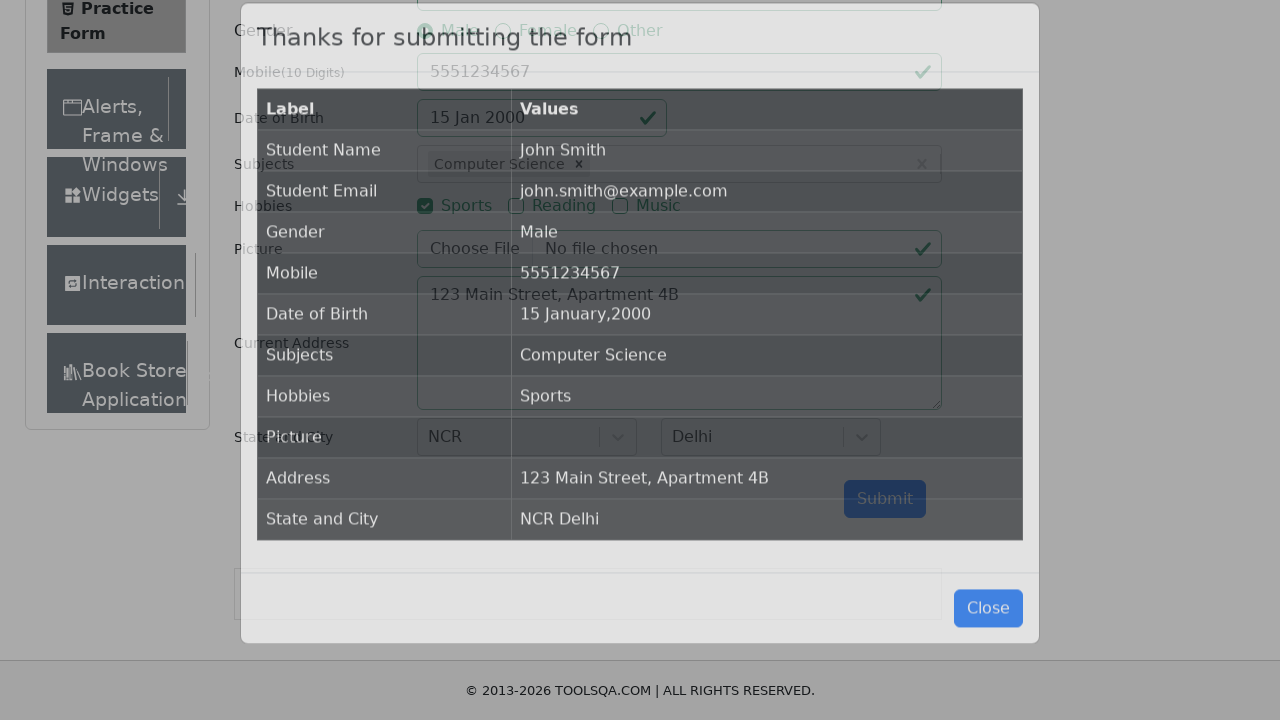

Form submission successful, results modal appeared
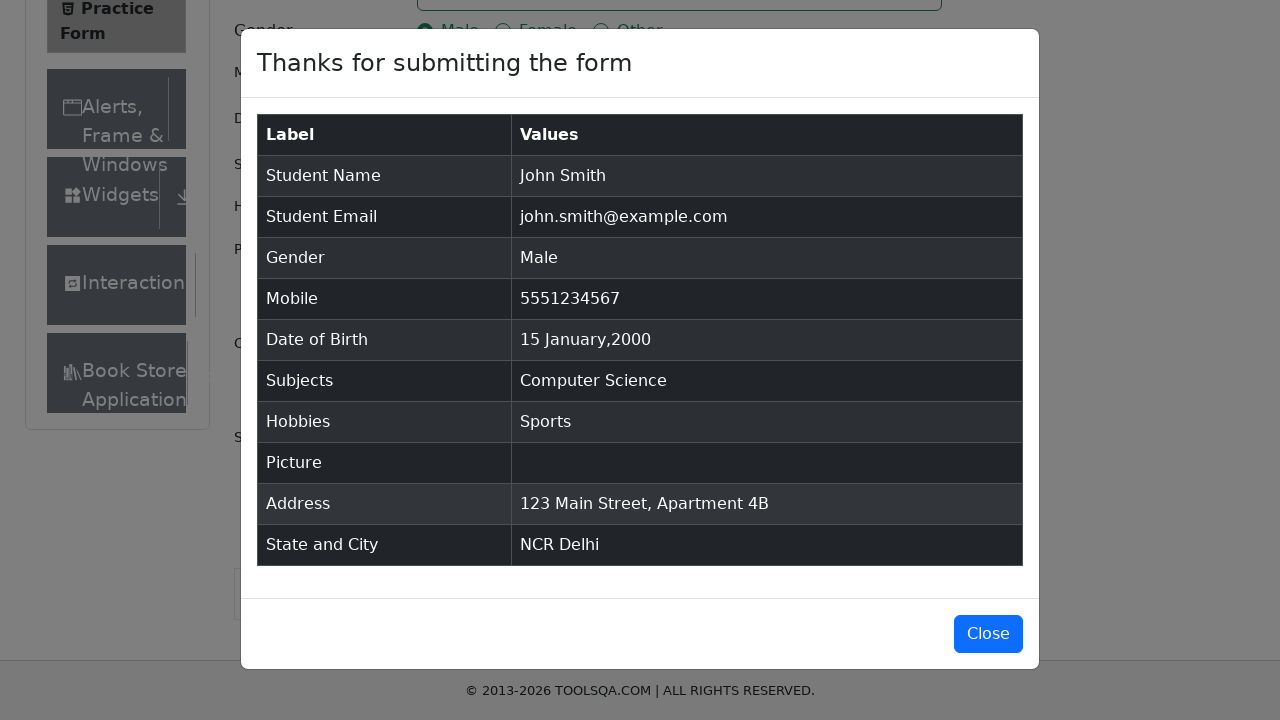

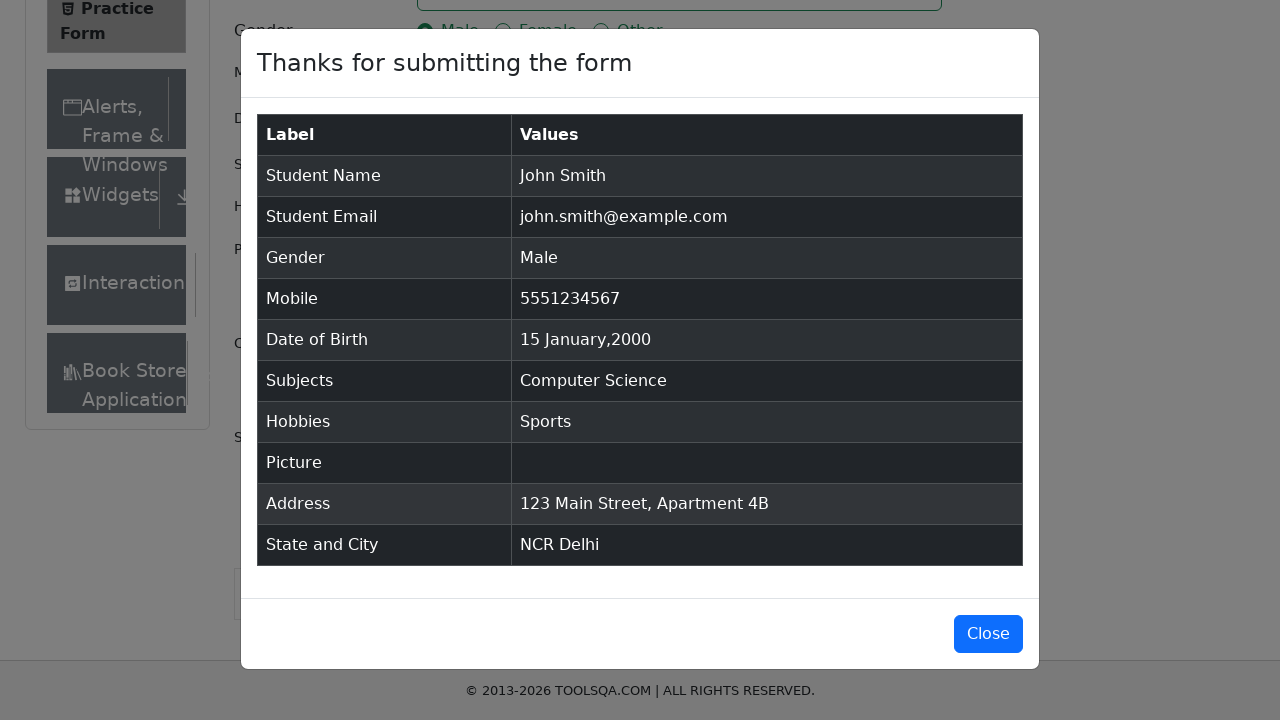